Tests checkbox interaction within an iframe on W3Schools try-it editor by clicking a checkbox and verifying its selected state

Starting URL: https://www.w3schools.com/tags/tryit.asp?filename=tryhtml5_input_type_checkbox

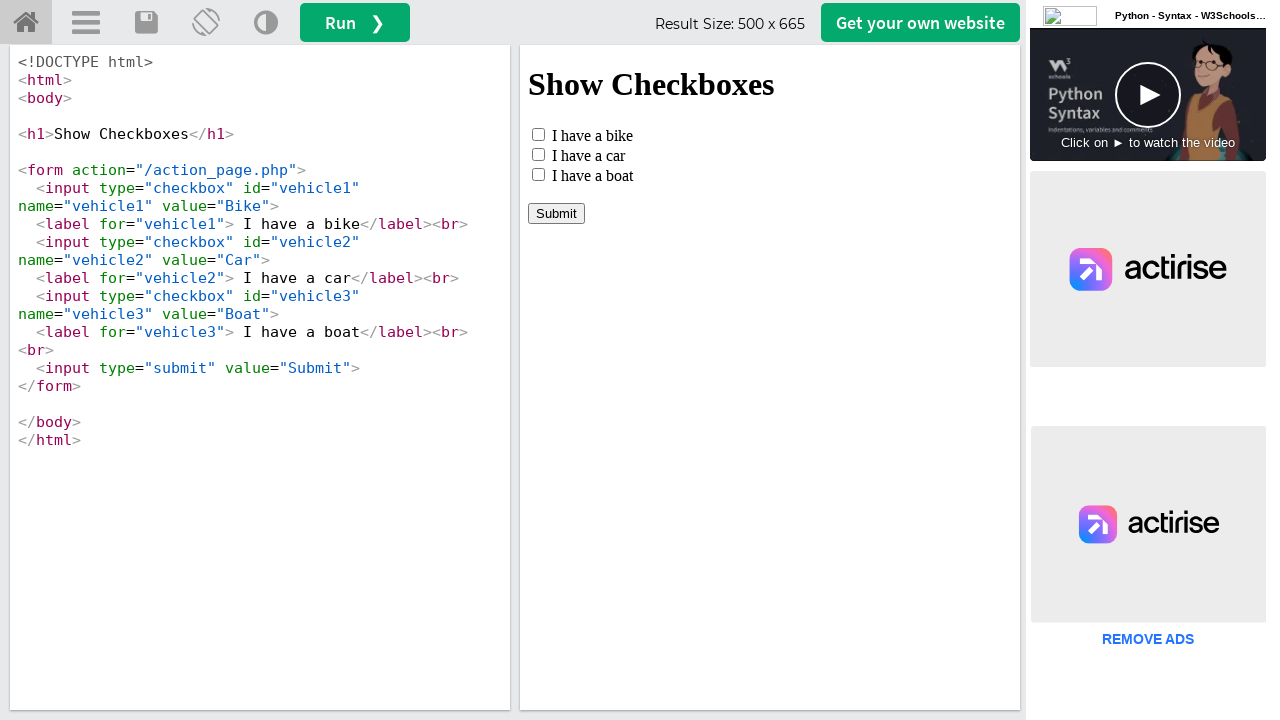

Located iframe with id 'iframeResult' containing checkbox demo
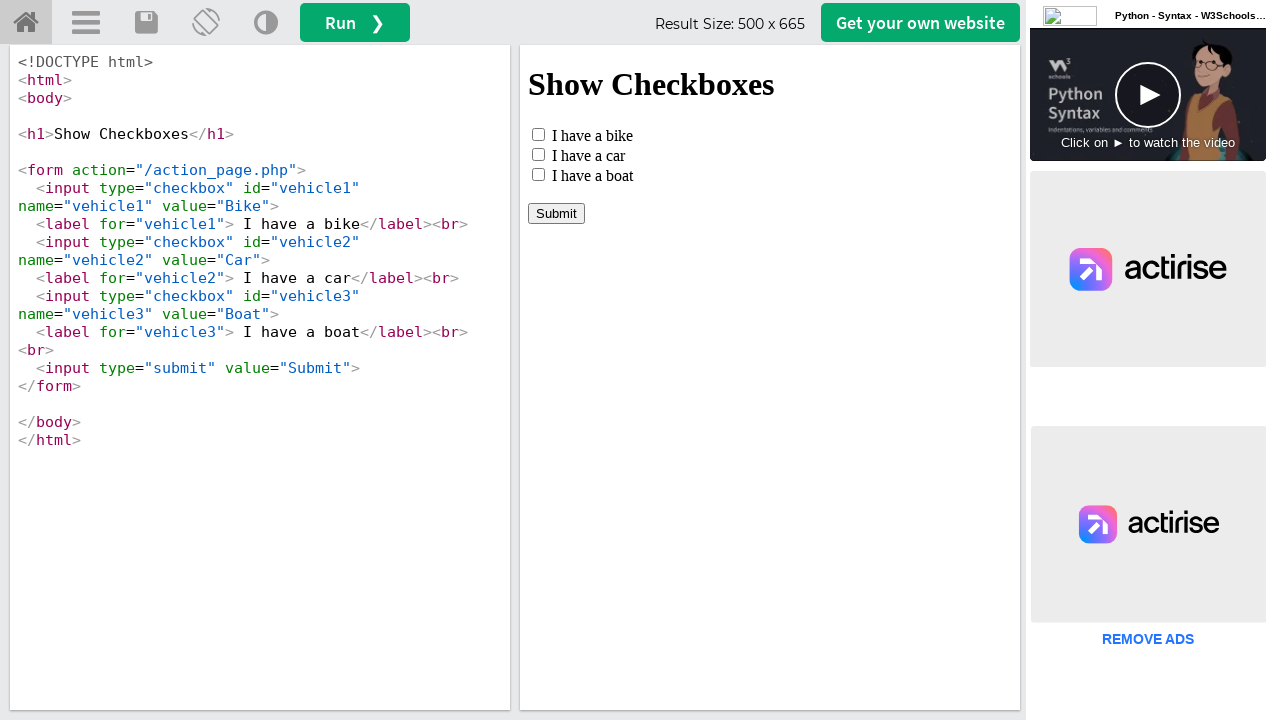

Located checkbox element with id 'vehicle1' within iframe
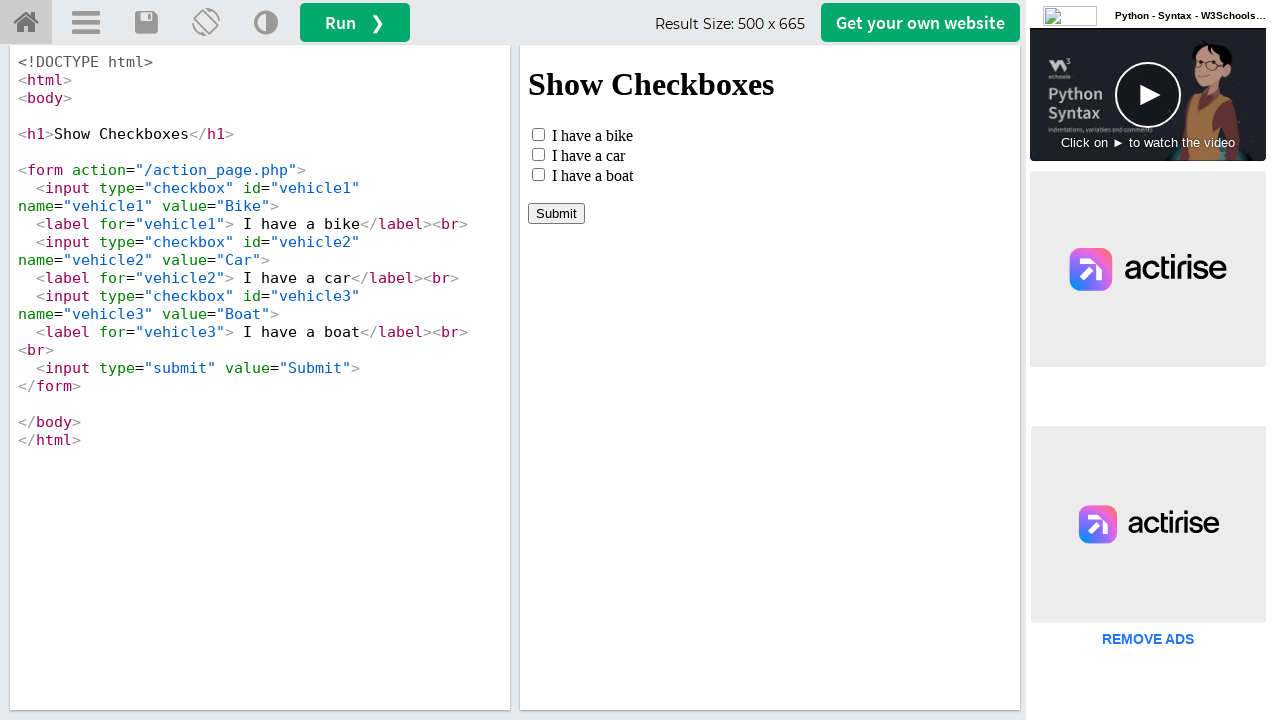

Scrolled checkbox into view if needed
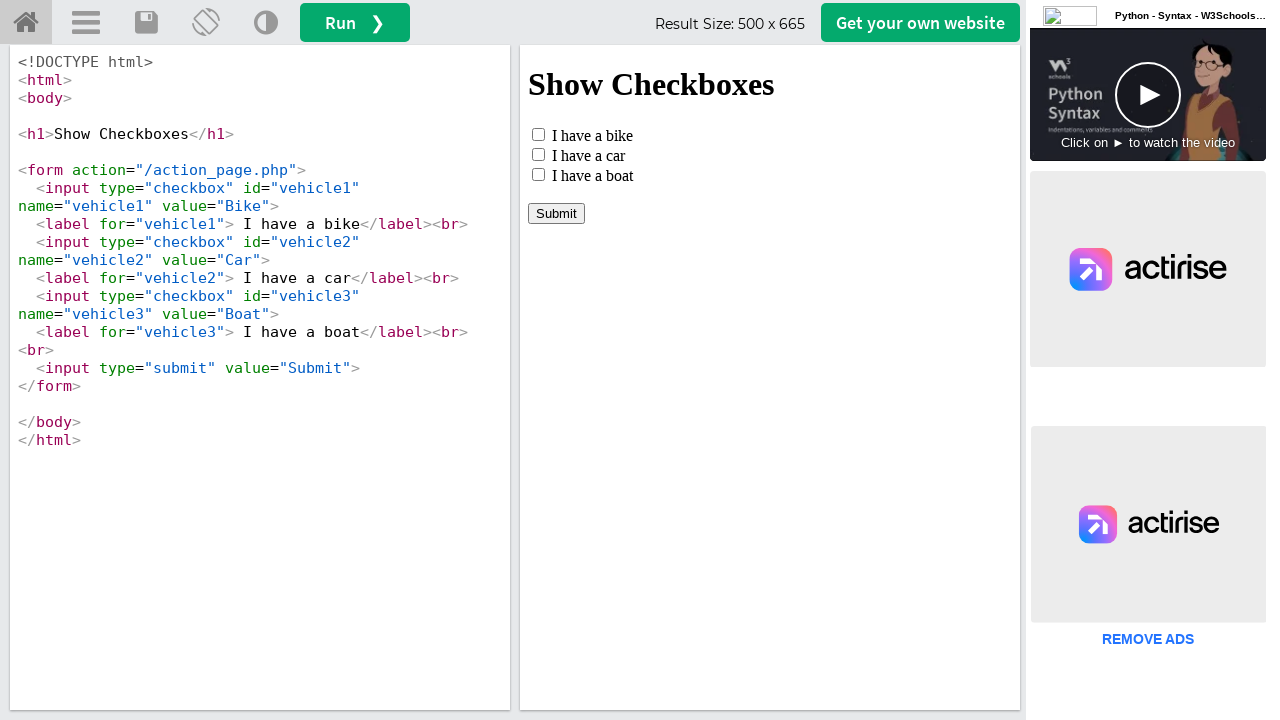

Clicked checkbox to select it at (538, 134) on #iframeResult >> internal:control=enter-frame >> #vehicle1
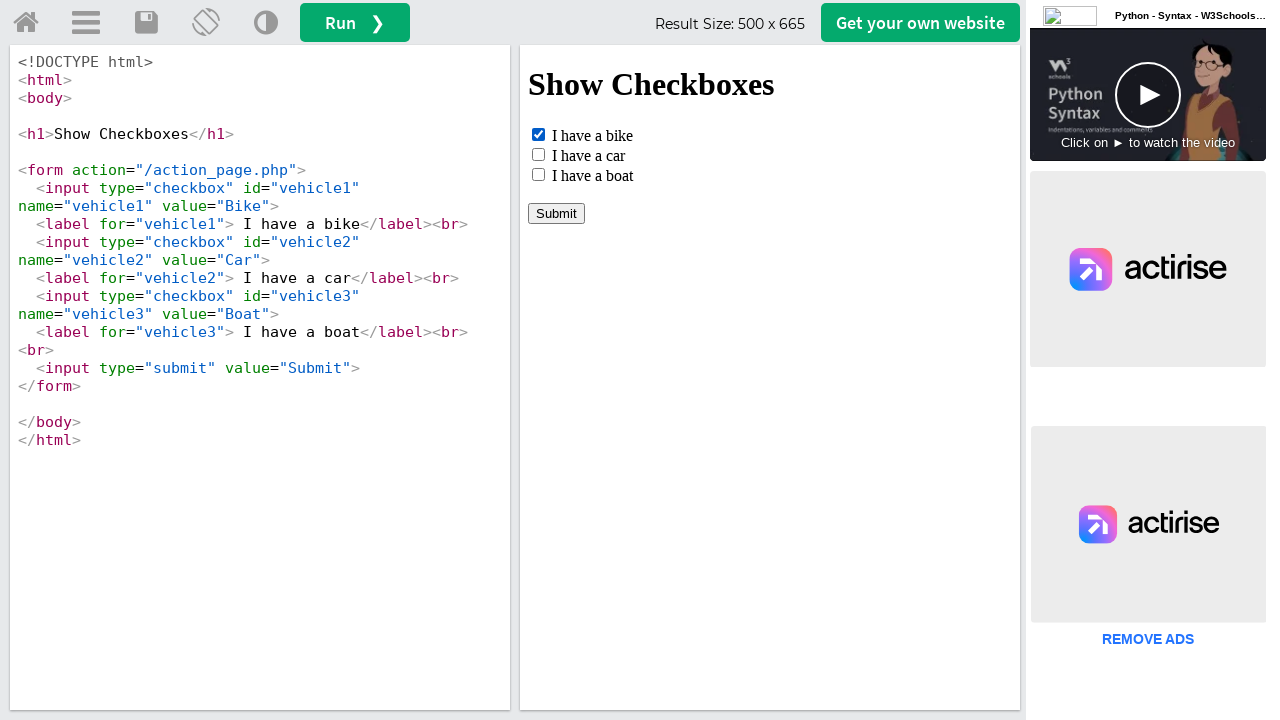

Verified checkbox is now selected (assertion passed)
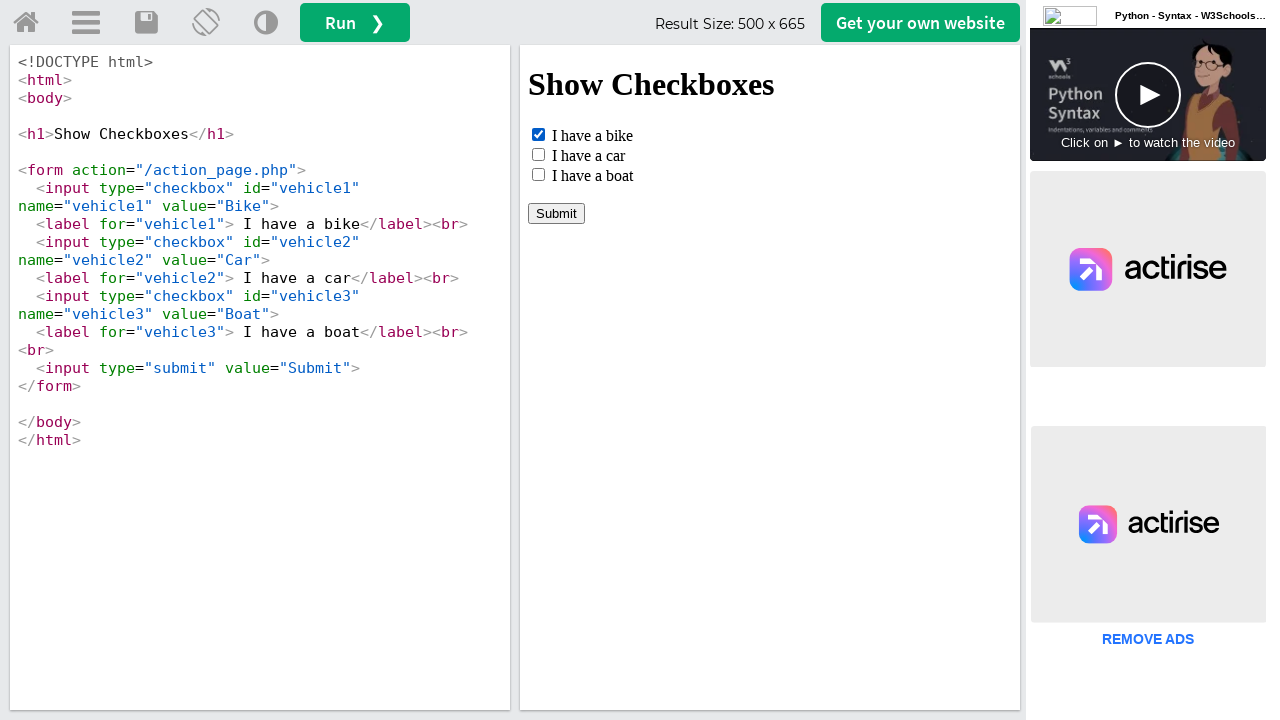

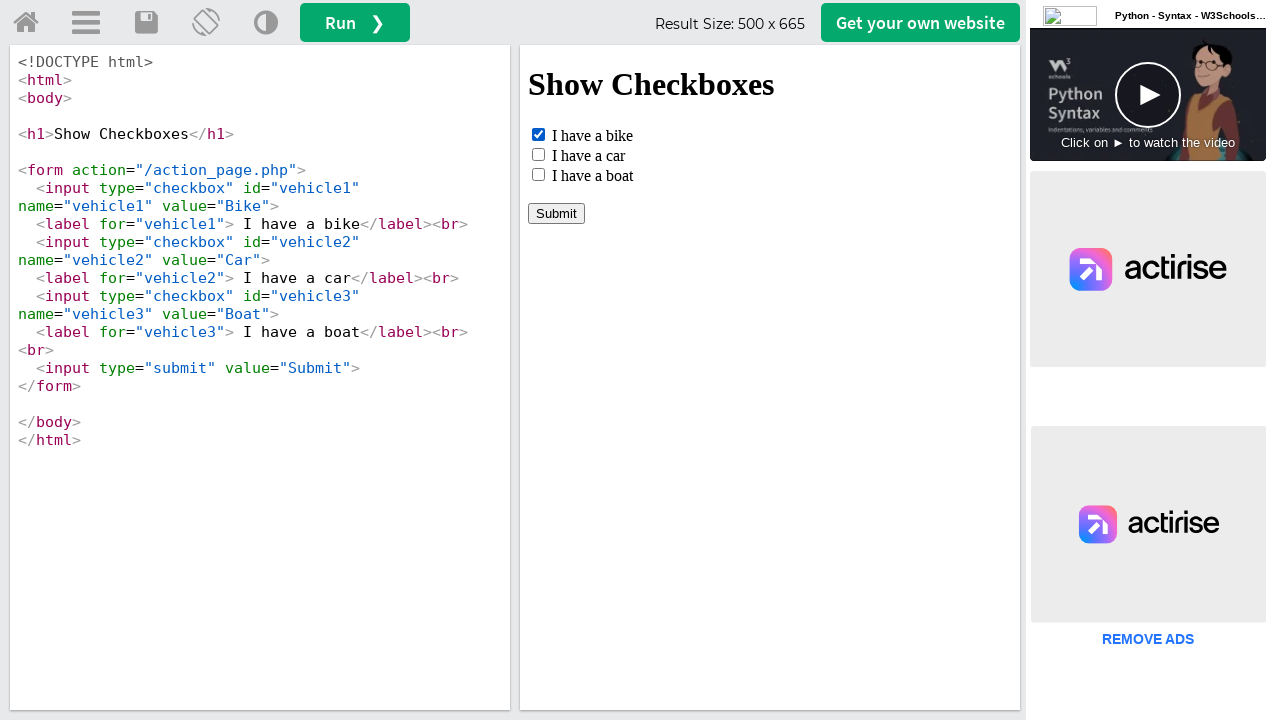